Tests basic browser navigation by opening YouTube, navigating to ESPN Cricinfo, then using back, forward, and refresh navigation commands

Starting URL: https://www.youtube.com/

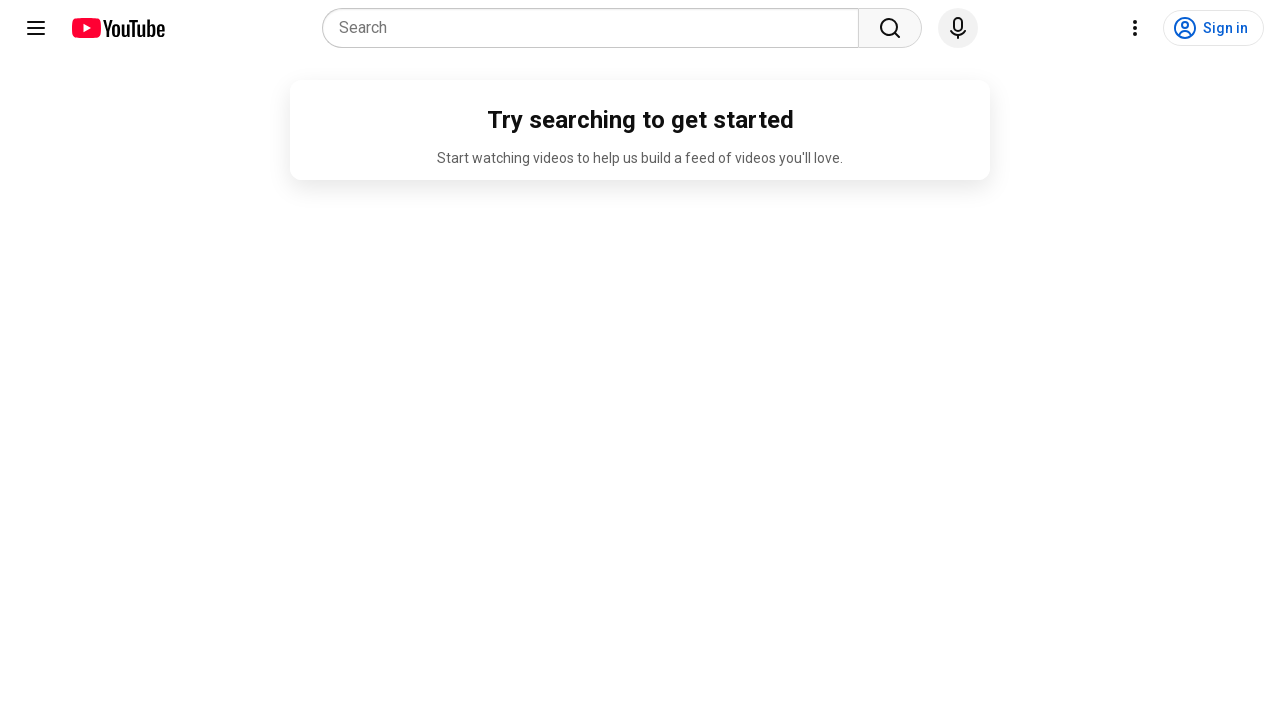

Set viewport size to 800x600
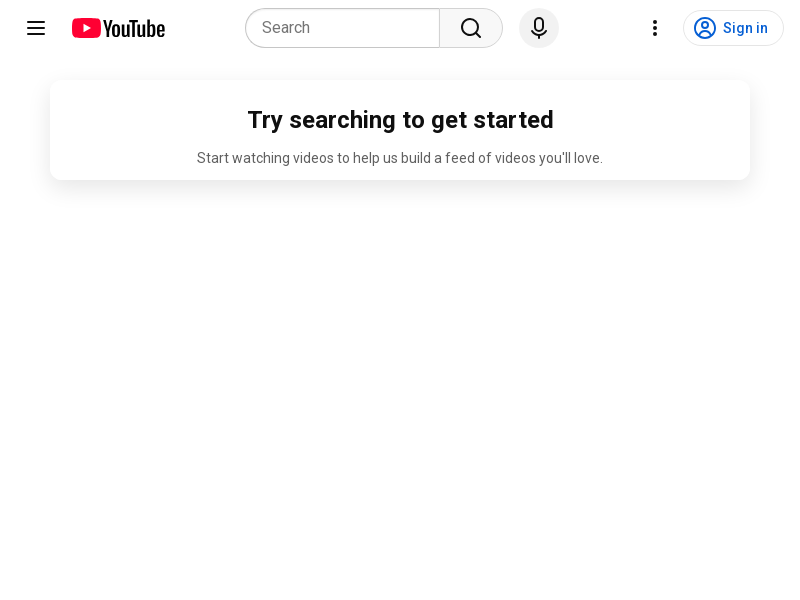

Set viewport size to 1920x1080
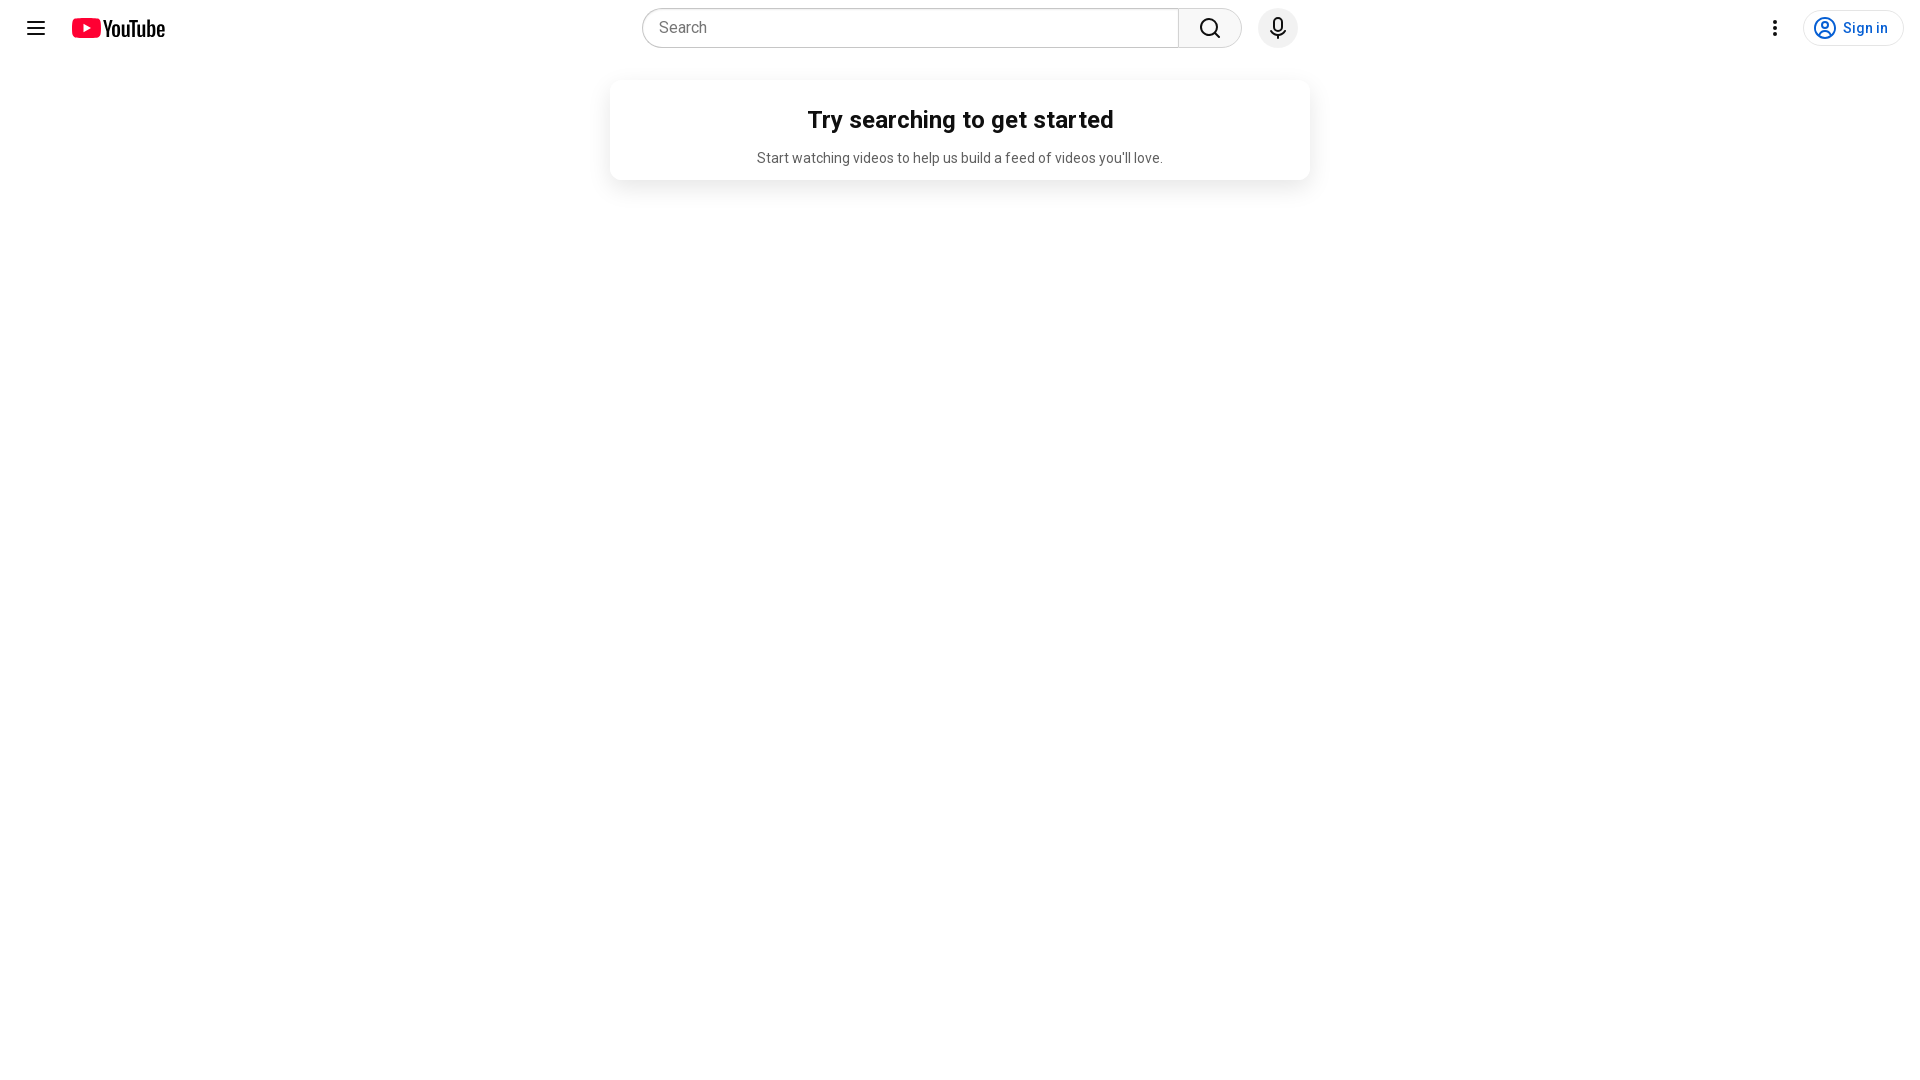

Navigated to ESPN Cricinfo
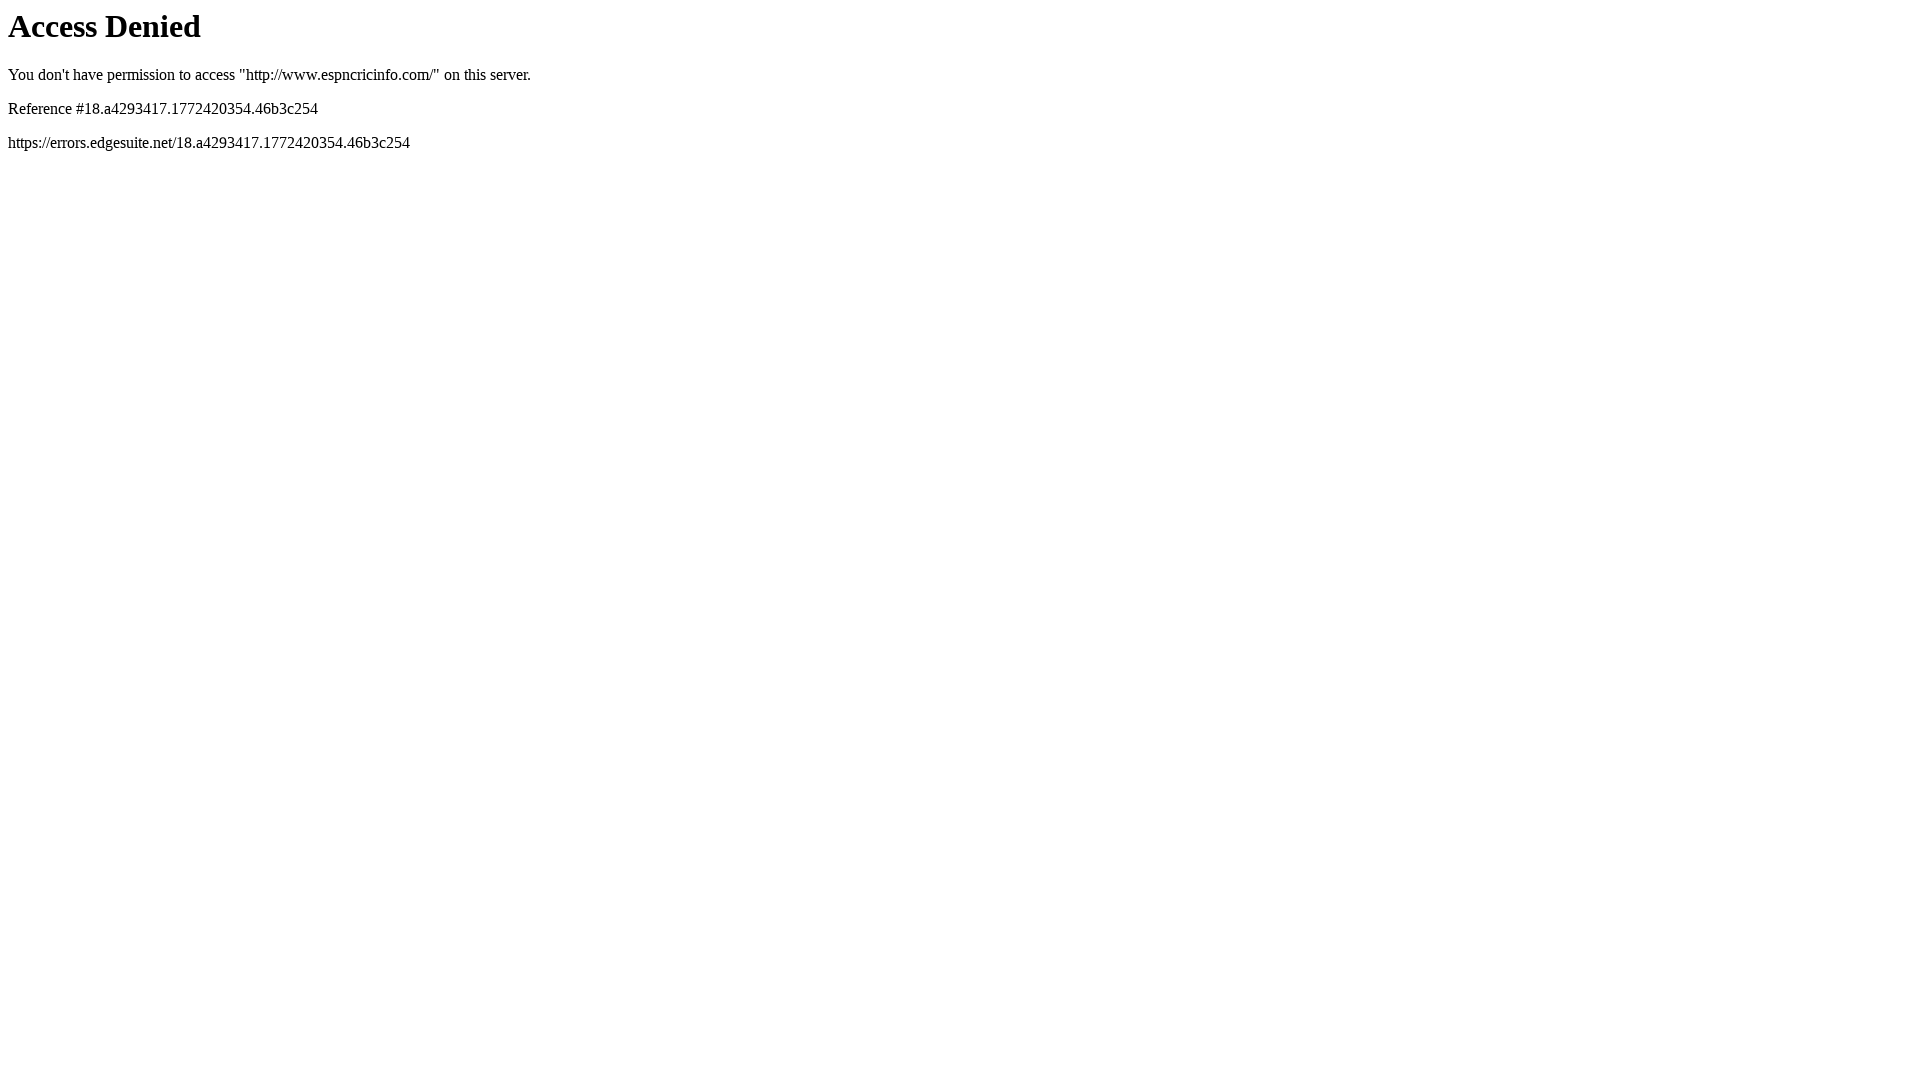

Navigated back to YouTube
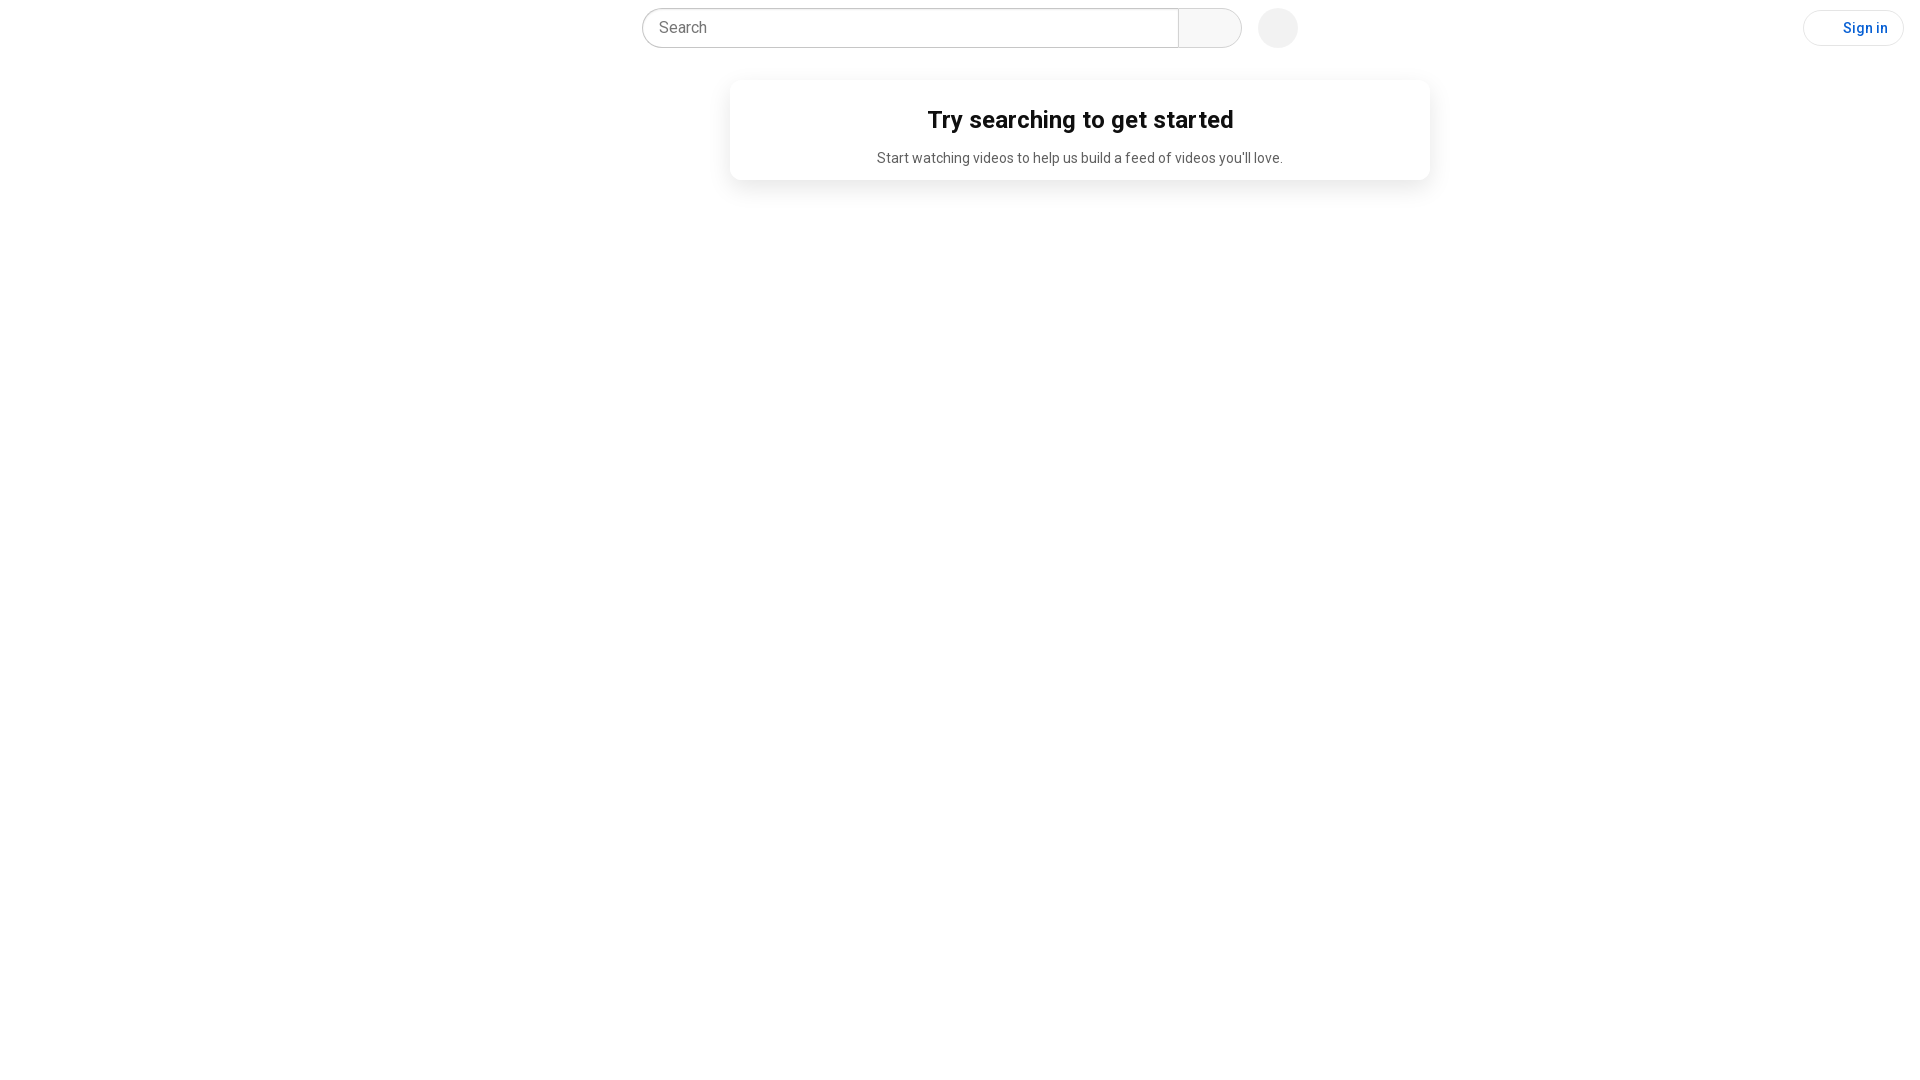

Navigated forward to ESPN Cricinfo
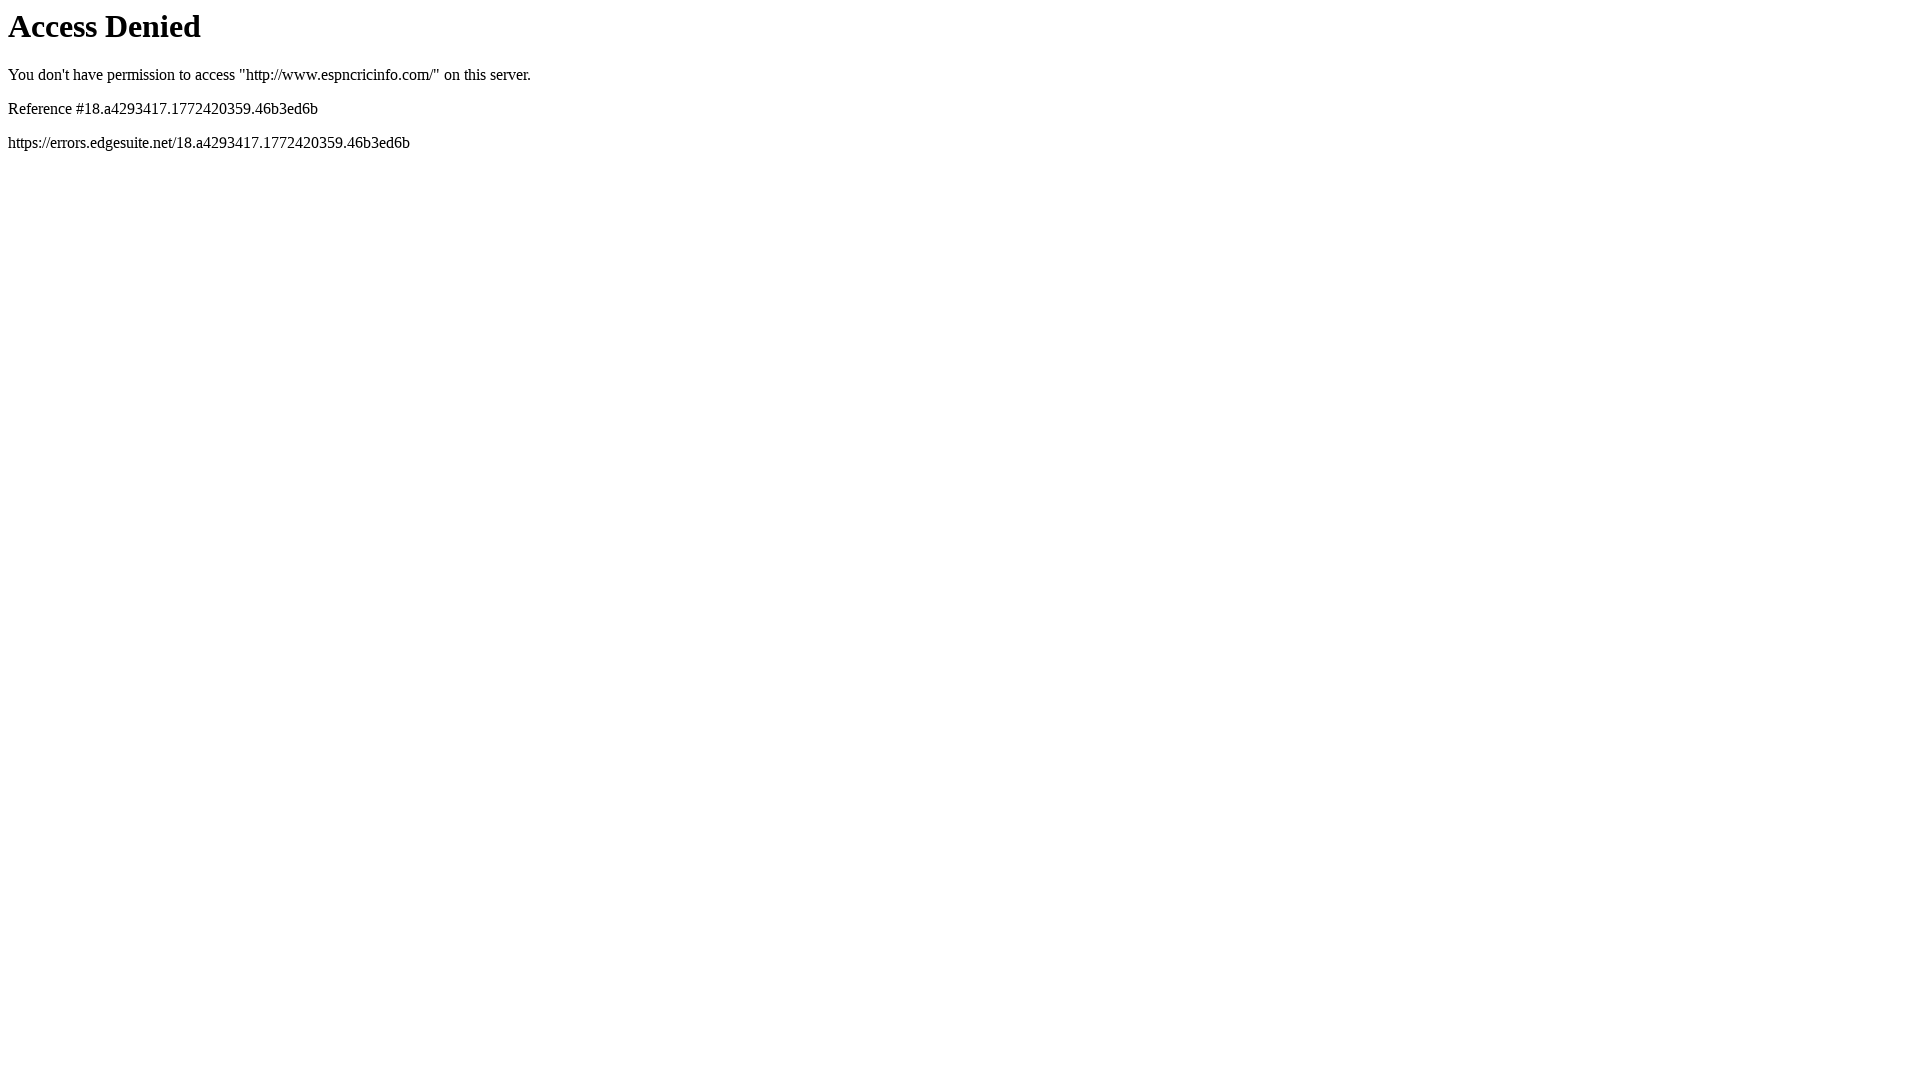

Refreshed the current page
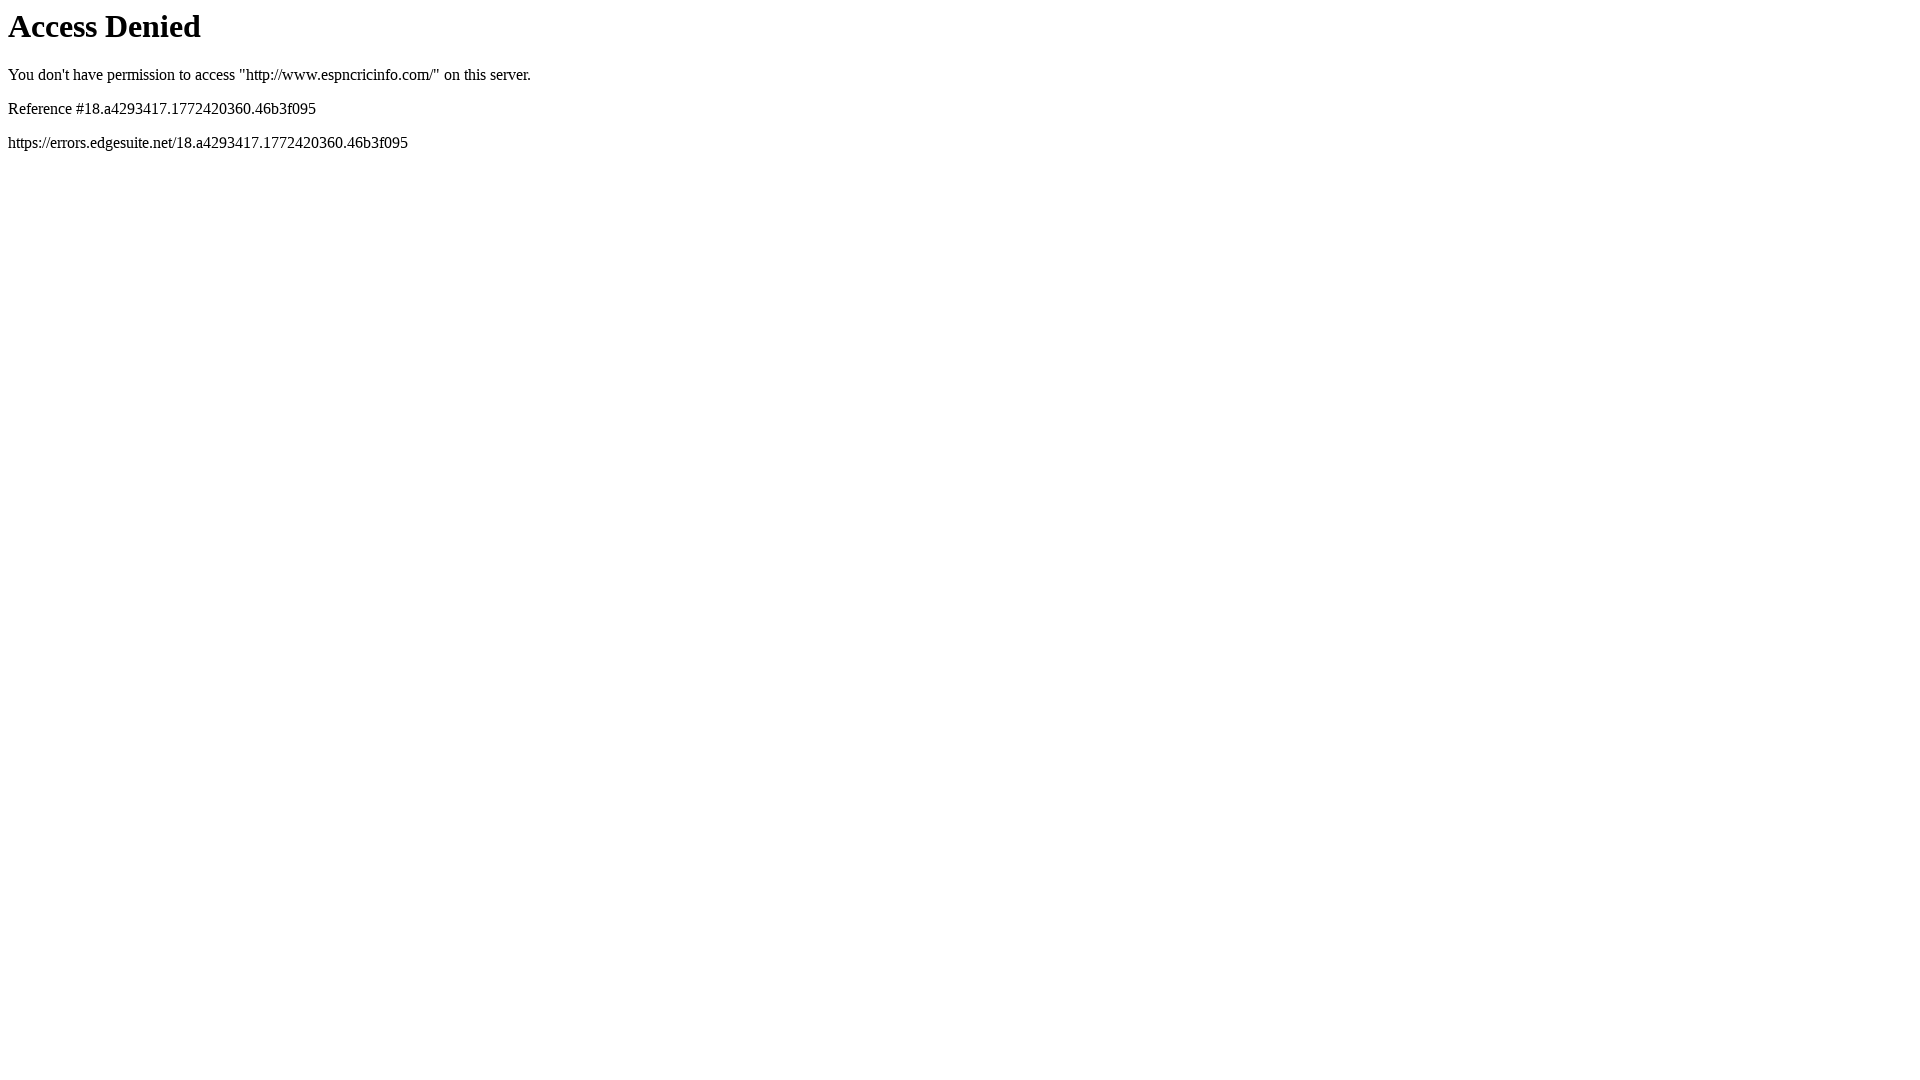

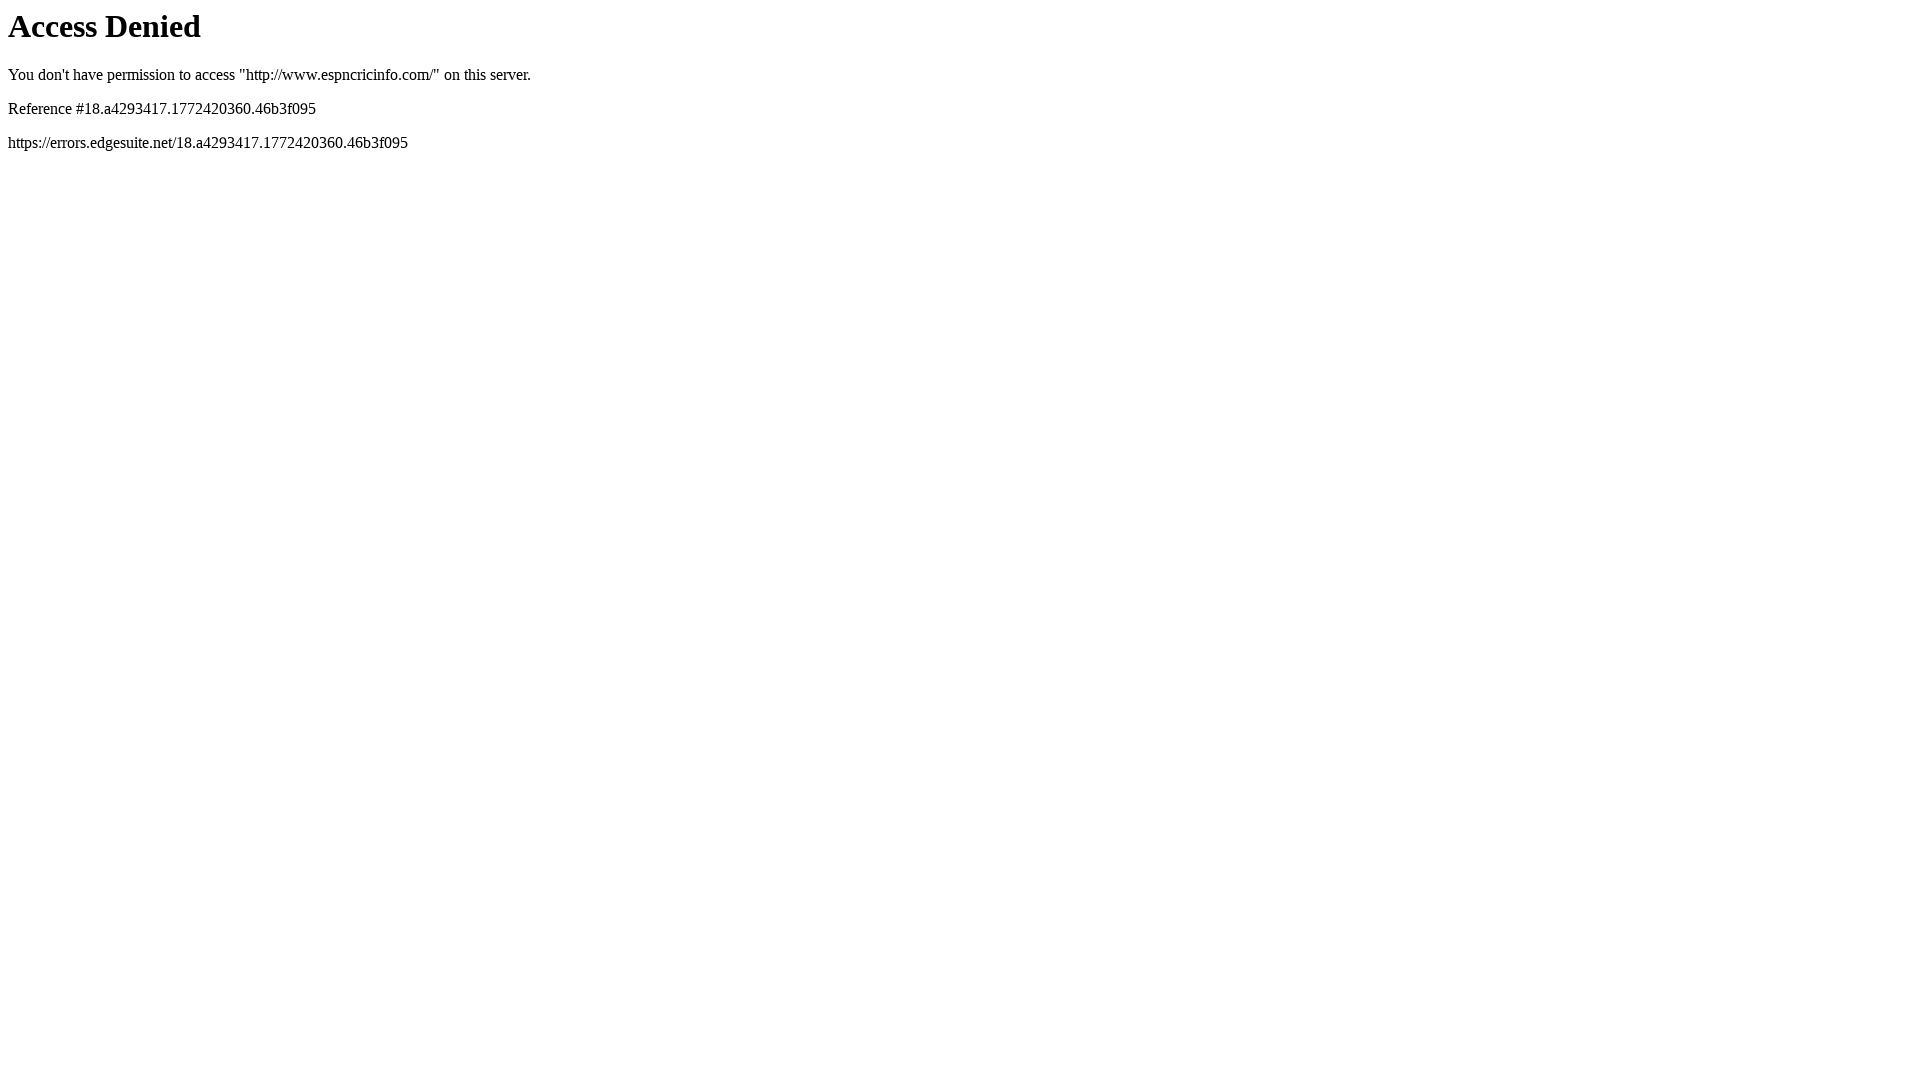